Tests the registration form interactions by clicking the register button, filling first name and last name fields, and clicking a checkbox

Starting URL: https://rahulshettyacademy.com/client

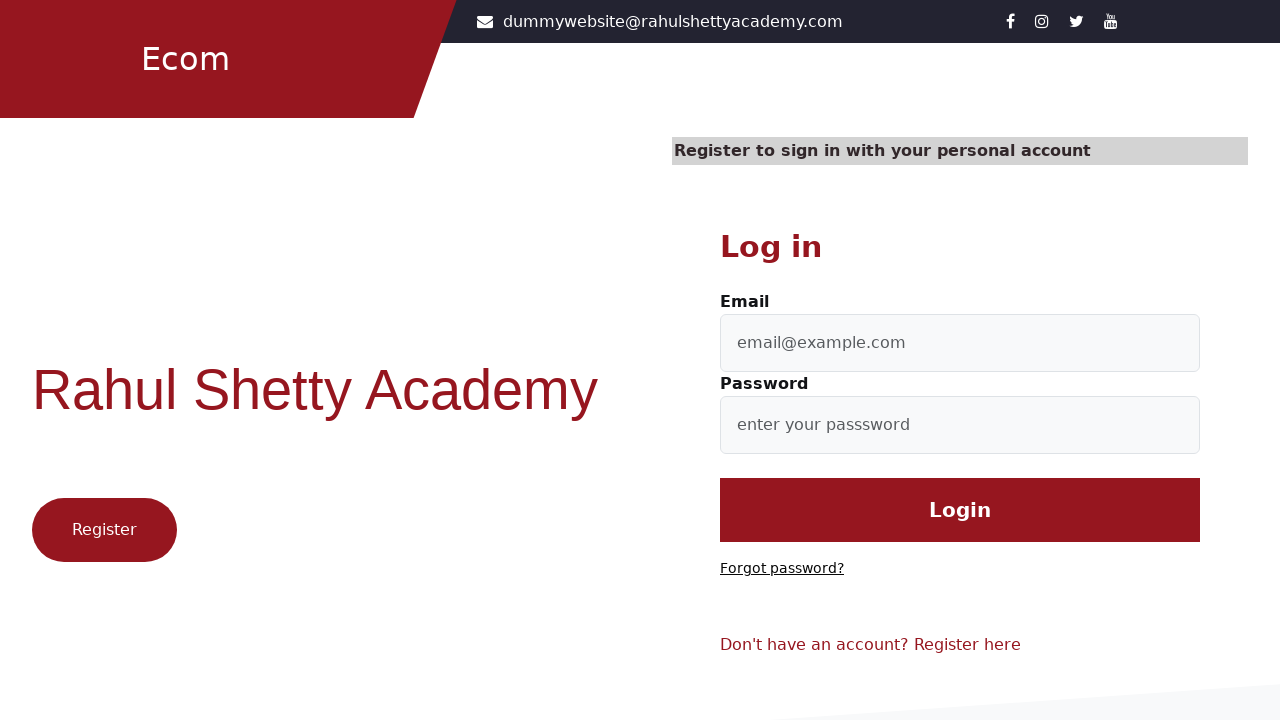

Clicked register button at (104, 530) on .btn1
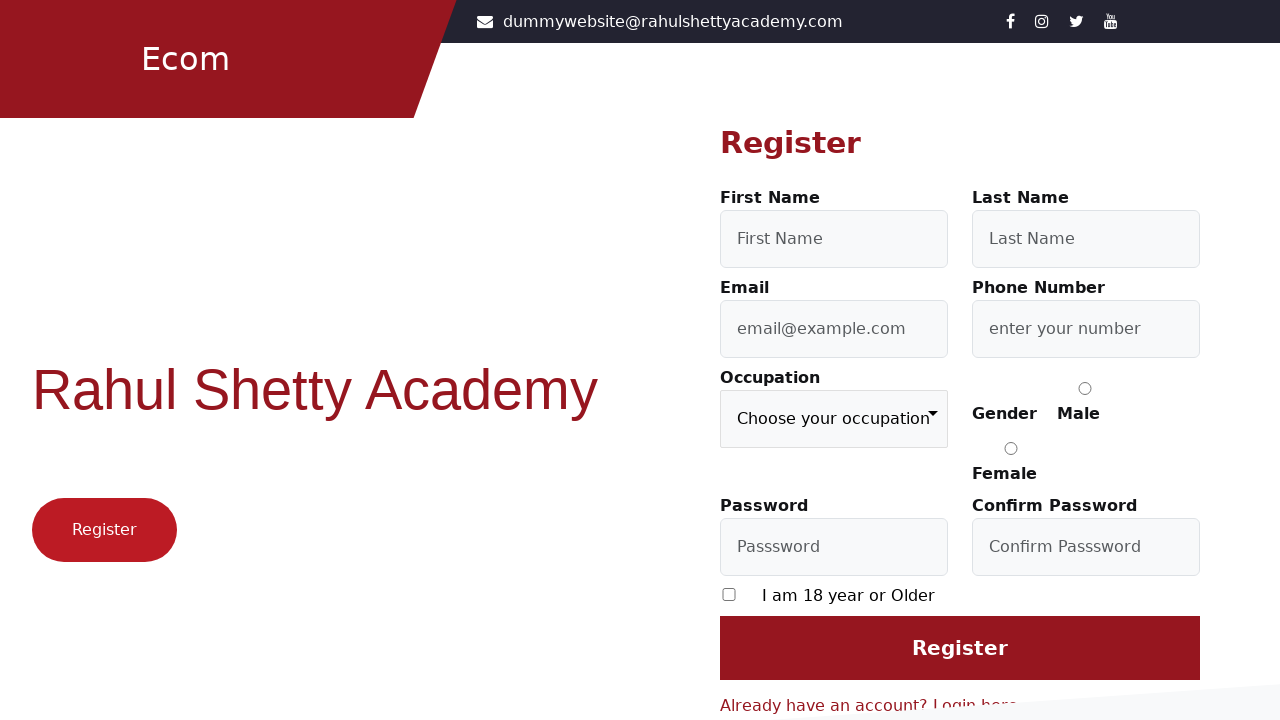

Filled first name field with 'First' on #firstName
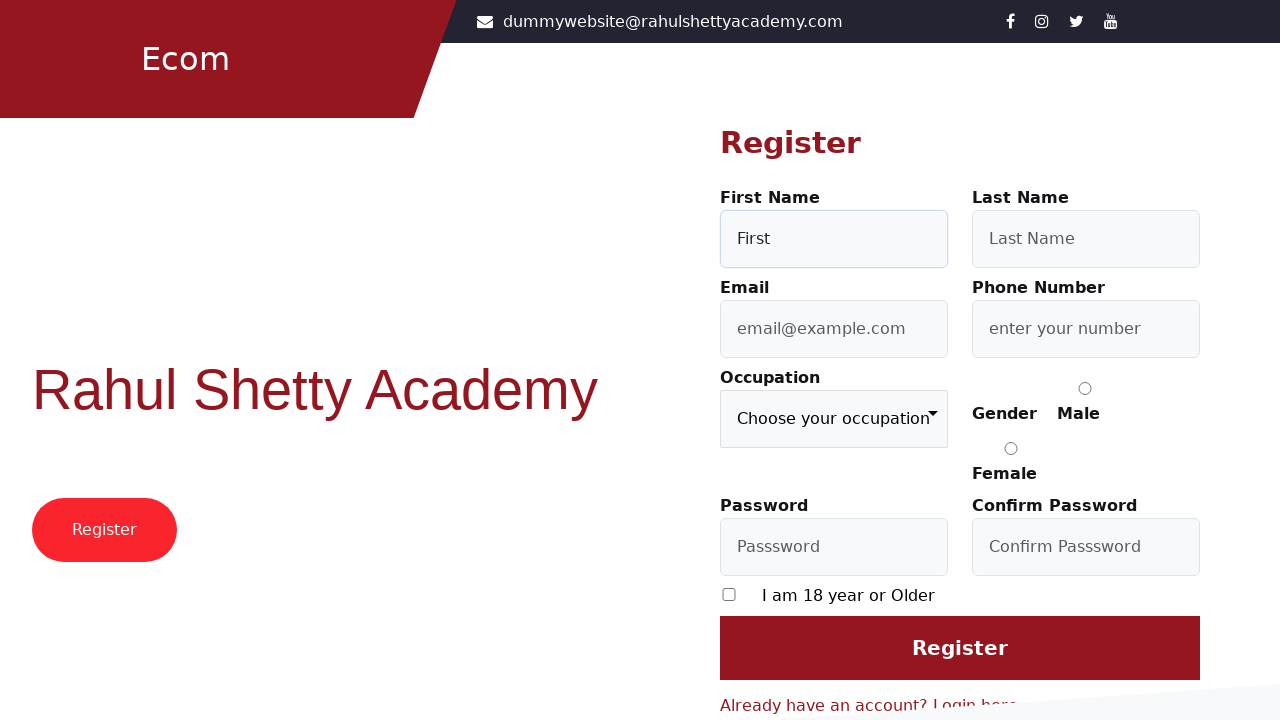

Filled last name field with 'Last' on #lastName
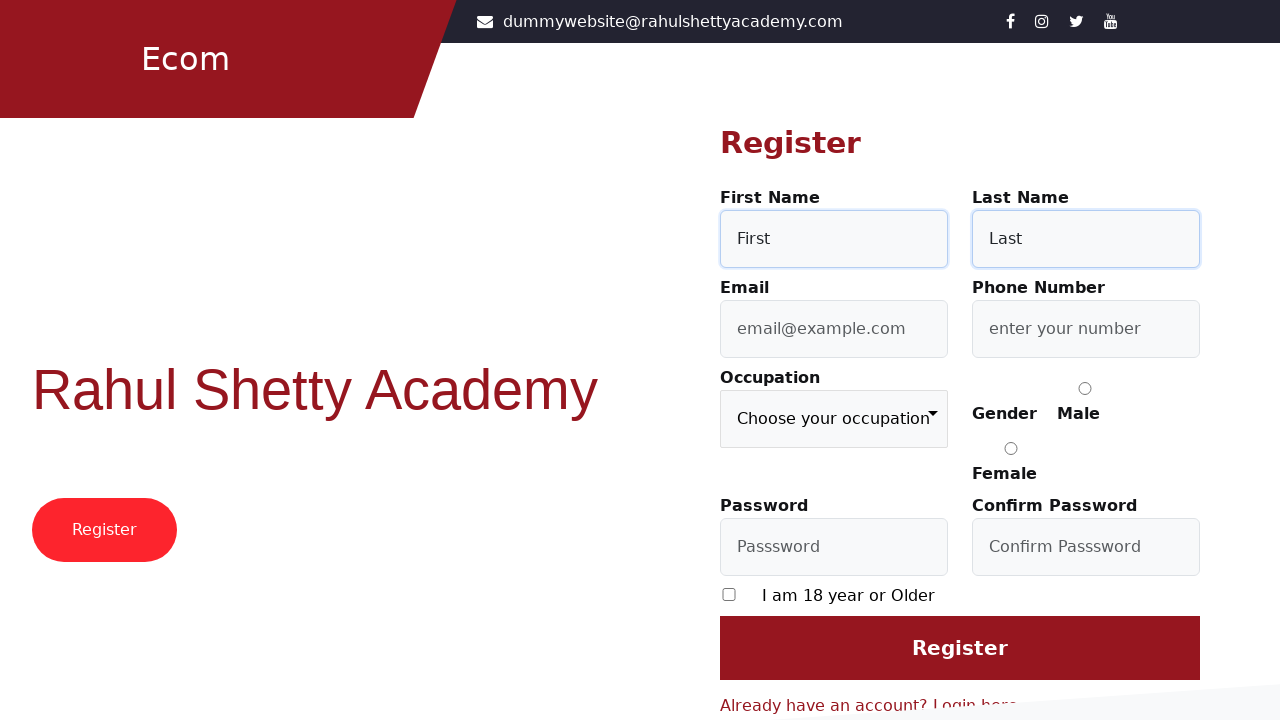

Clicked checkbox to accept terms at (729, 594) on [type='checkbox']
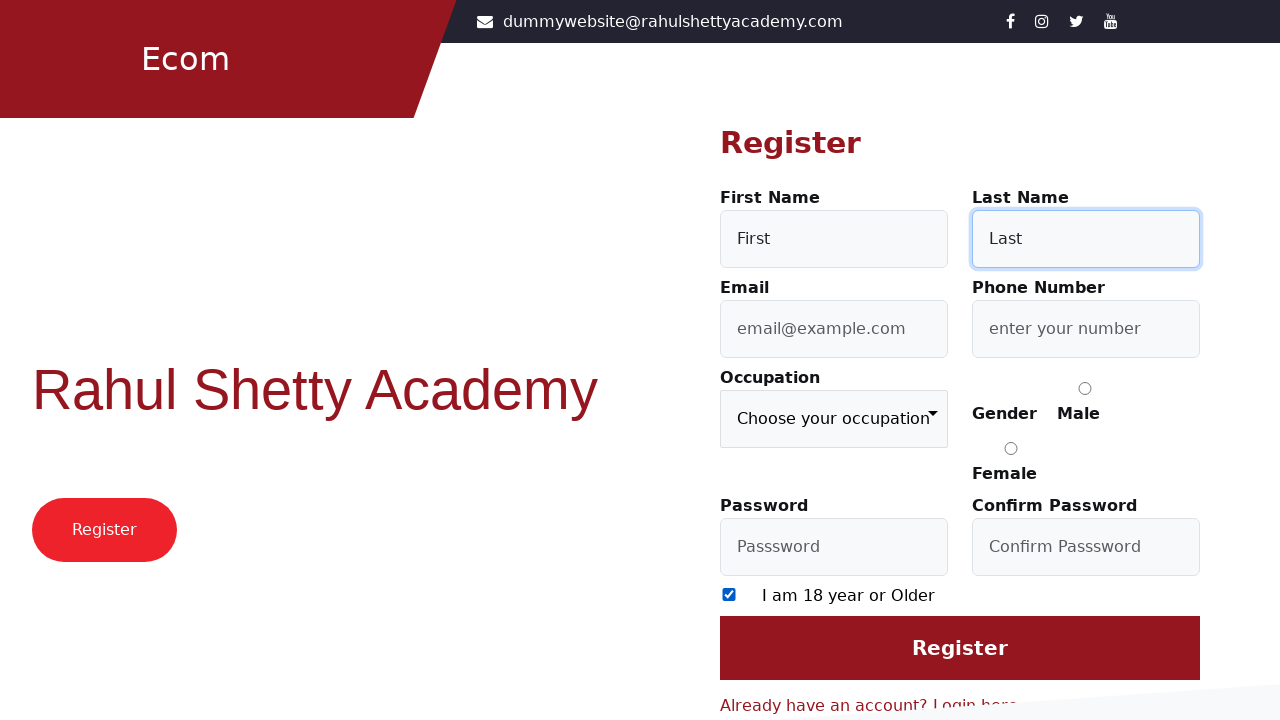

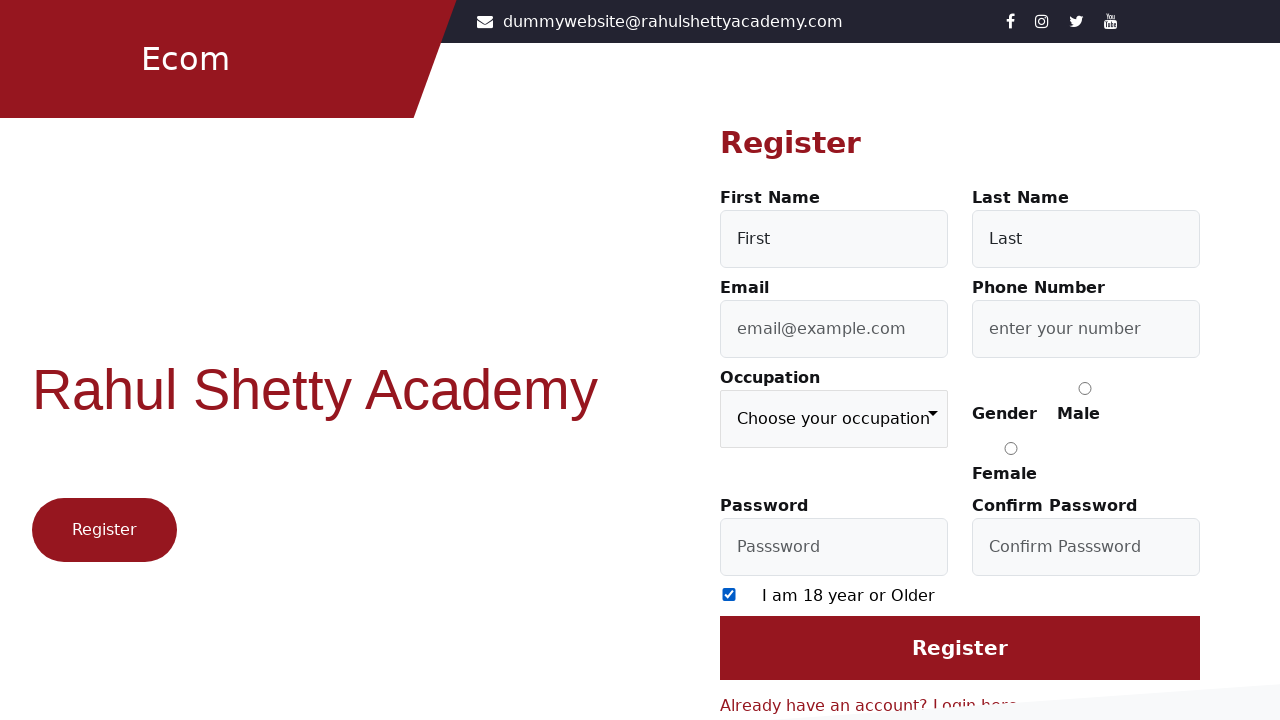